Tests checkbox functionality by locating all checkboxes in a specific form container and checking each one sequentially to verify they become checked.

Starting URL: http://www.tizag.com/htmlT/htmlcheckboxes.php

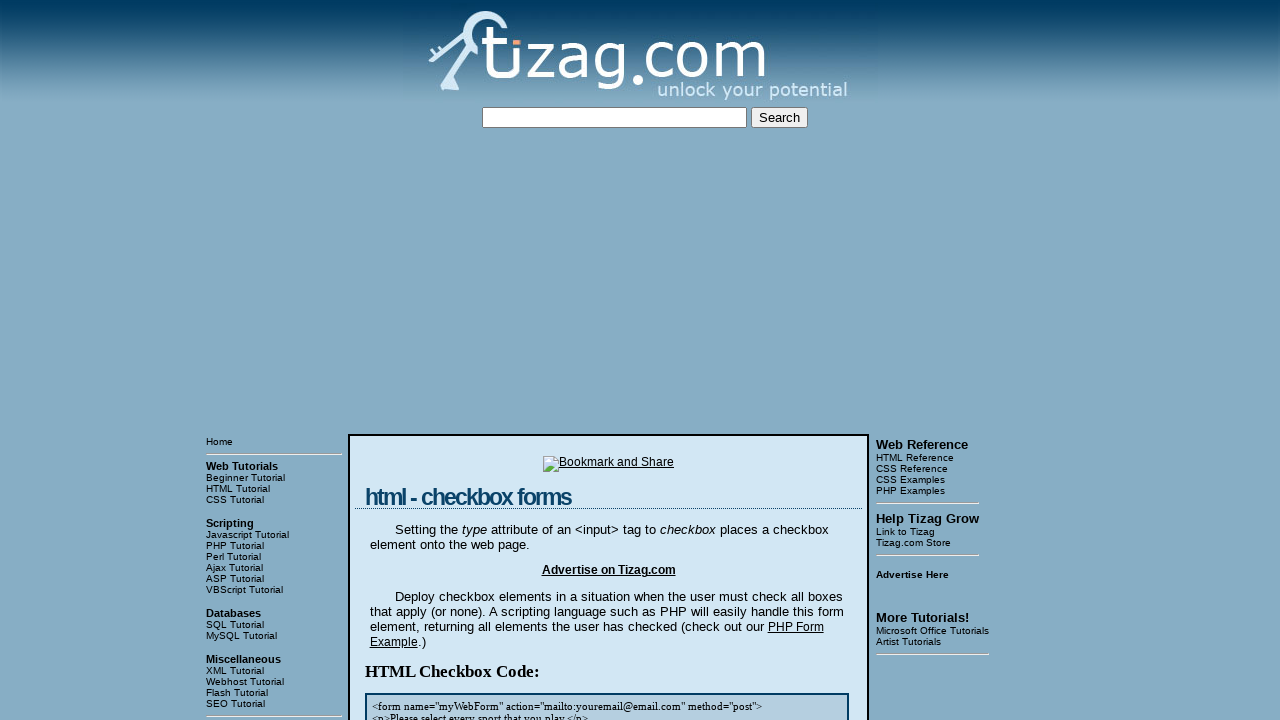

Navigated to checkbox test page
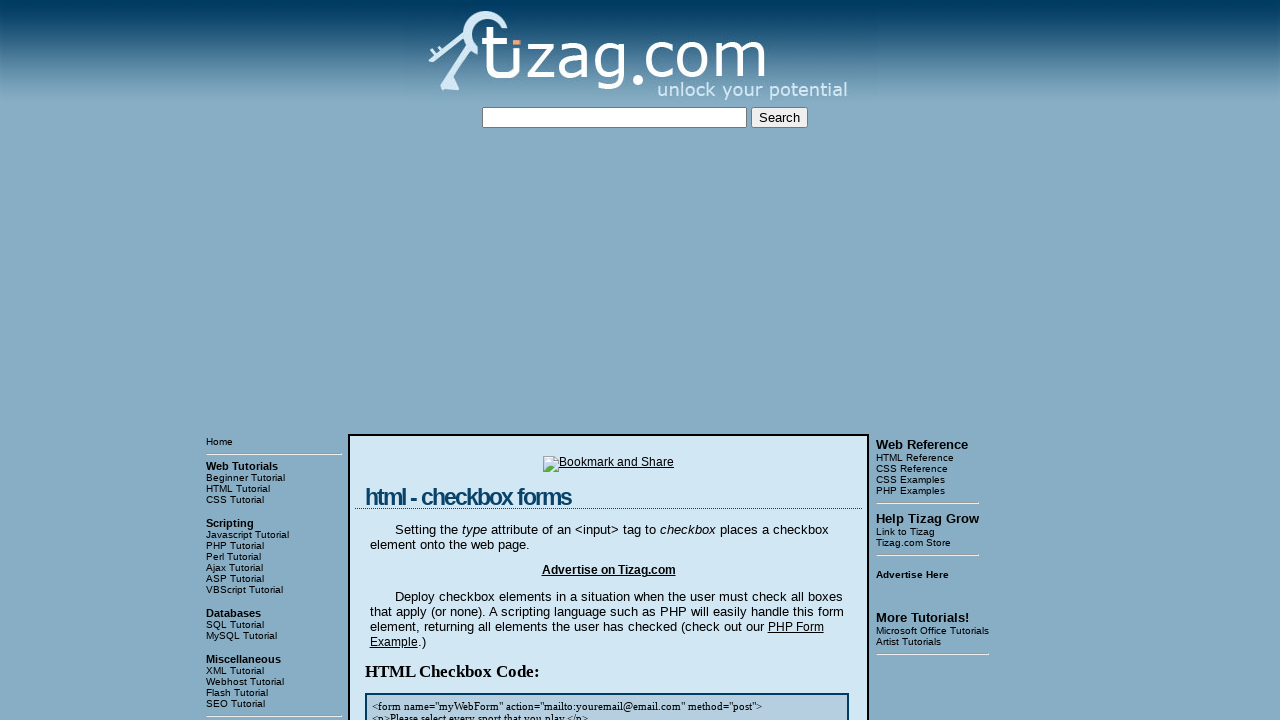

Located all checkboxes in the form container
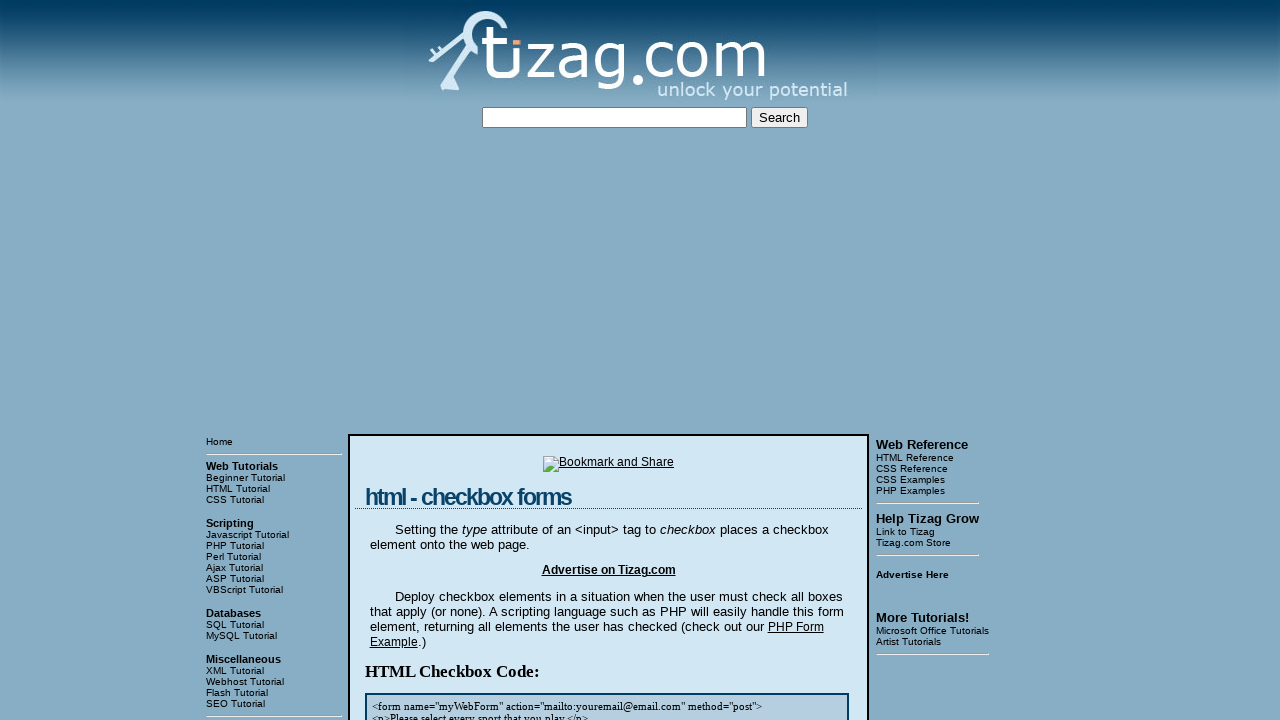

Waited for checkboxes to be present
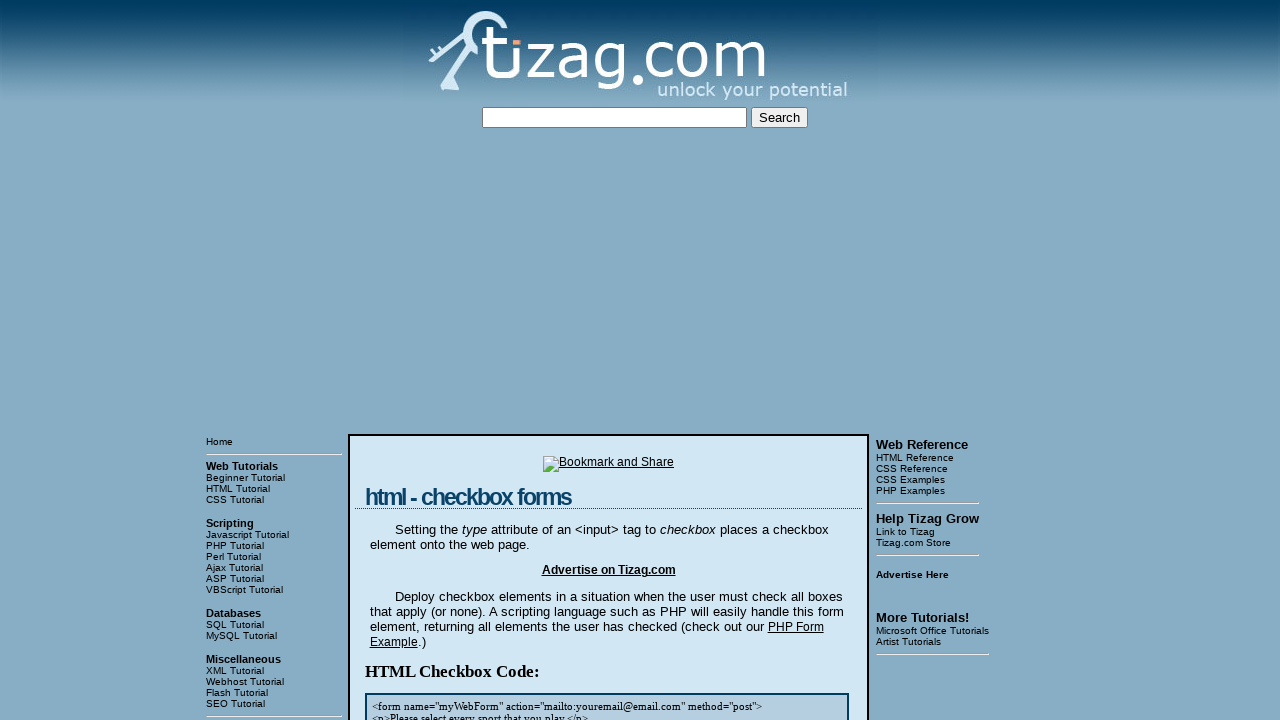

Found 4 checkboxes in the form
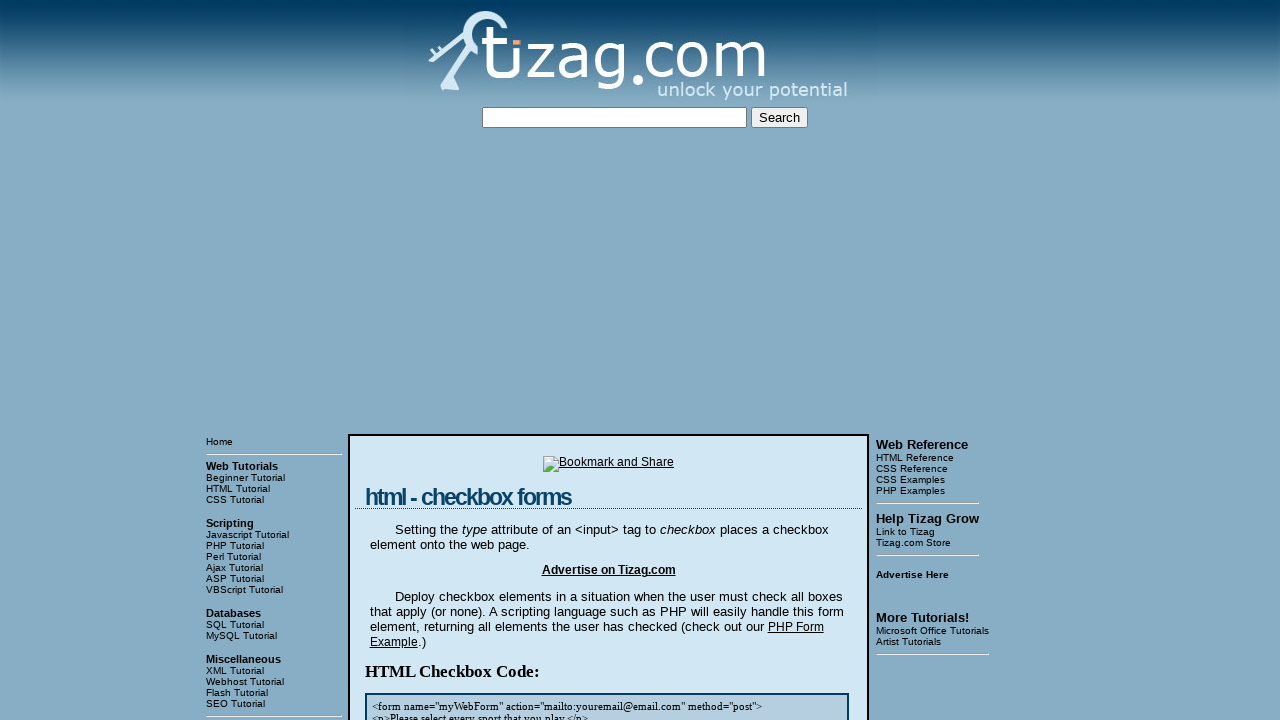

Checked checkbox 1 of 4 at (422, 360) on h2.specialT:has-text('HTML Checkbox Form:') + div.display input[type='checkbox']
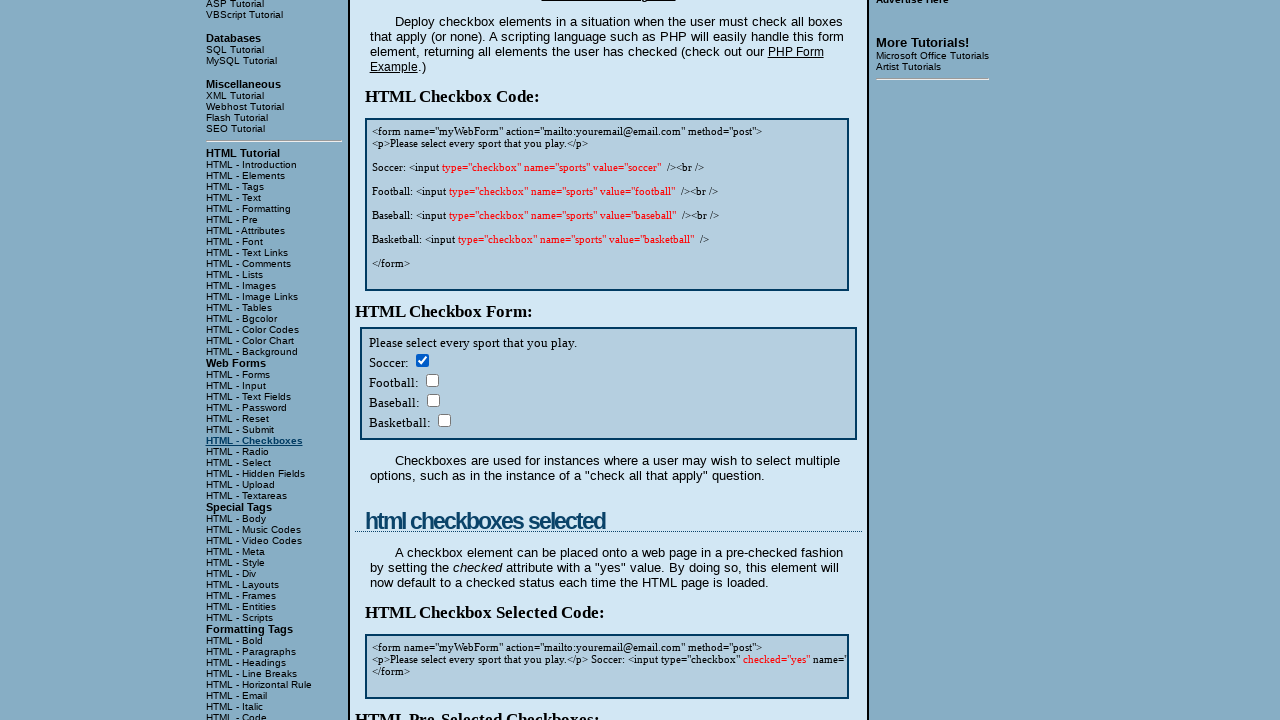

Checked checkbox 2 of 4 at (432, 380) on h2.specialT:has-text('HTML Checkbox Form:') + div.display input[type='checkbox']
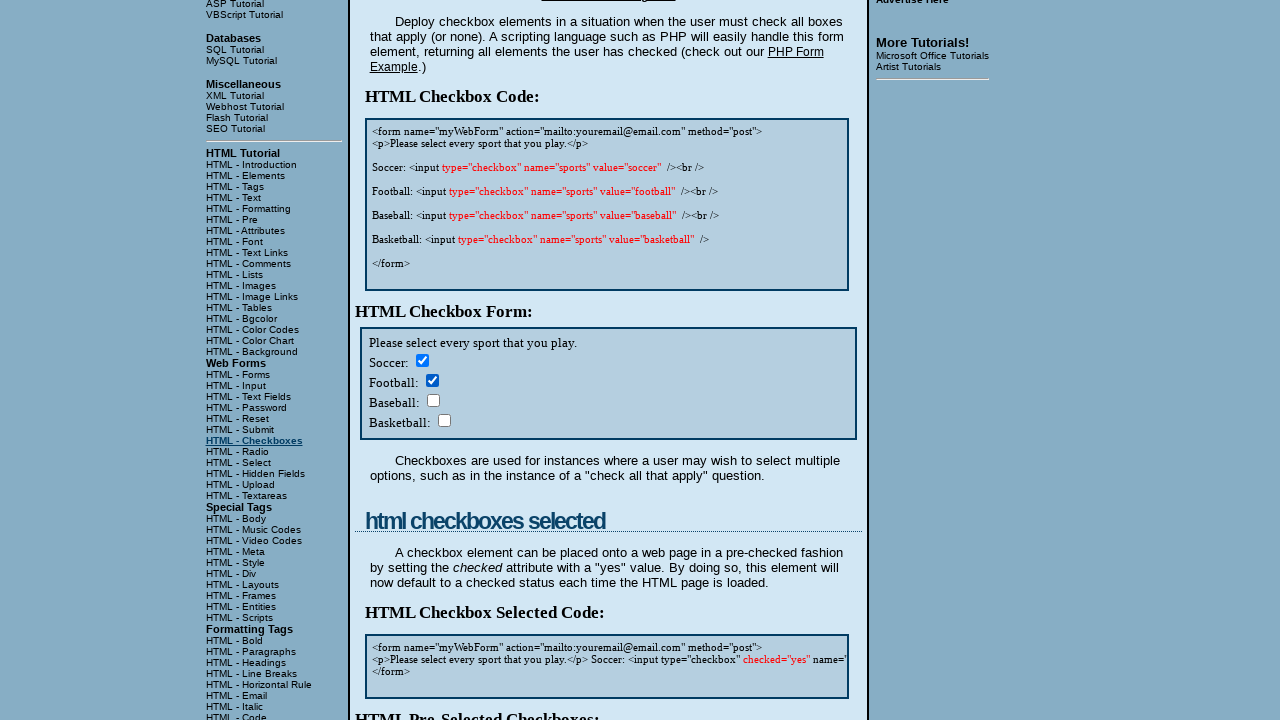

Checked checkbox 3 of 4 at (433, 400) on h2.specialT:has-text('HTML Checkbox Form:') + div.display input[type='checkbox']
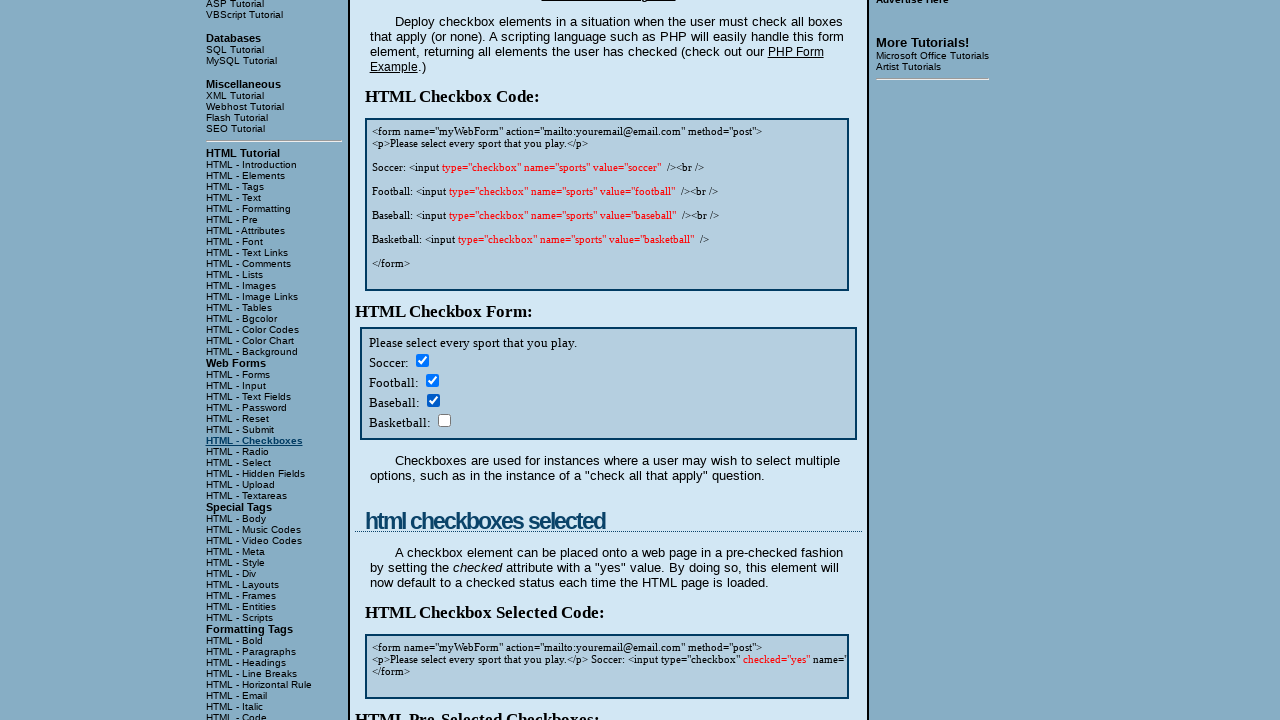

Checked checkbox 4 of 4 at (444, 420) on h2.specialT:has-text('HTML Checkbox Form:') + div.display input[type='checkbox']
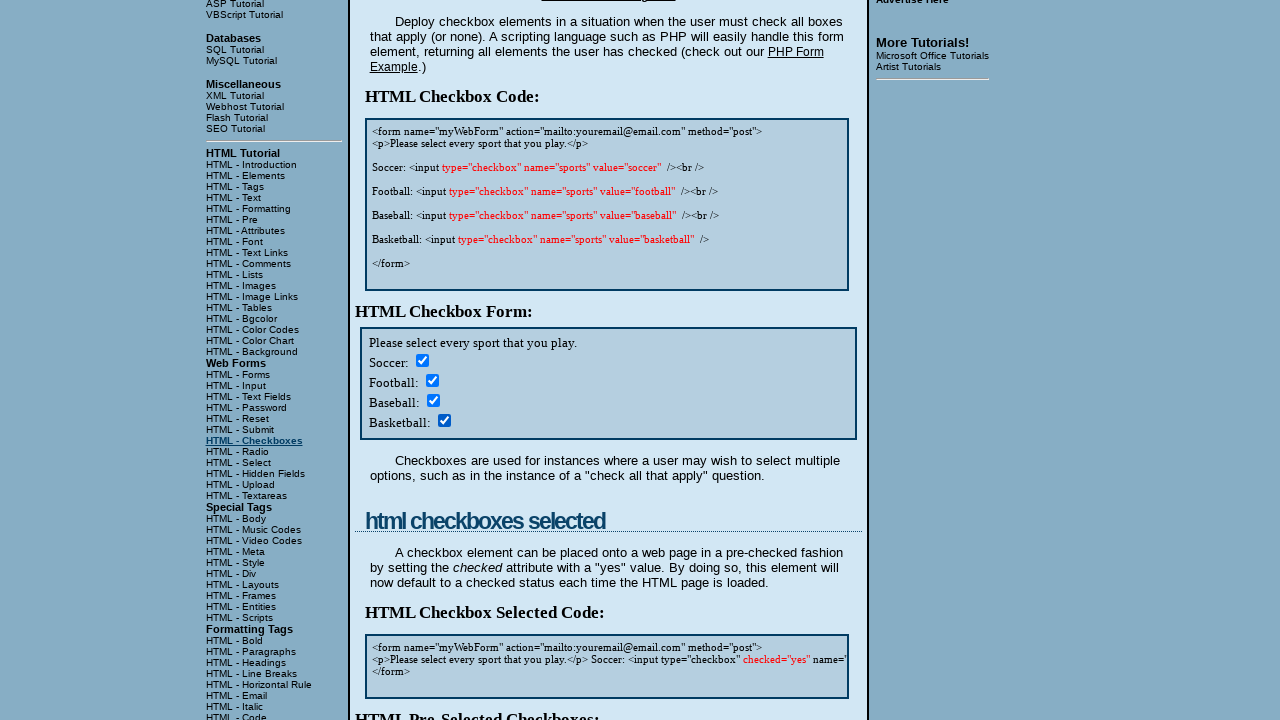

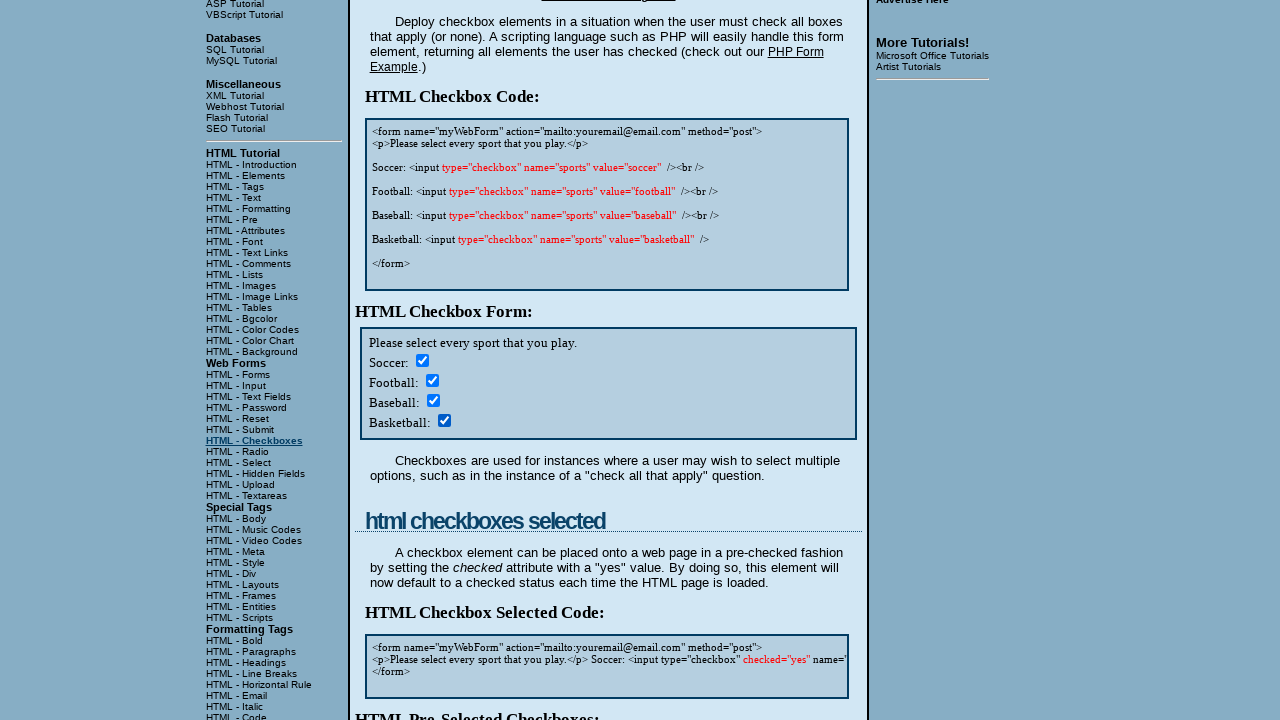